Tests that entered text is trimmed when saving edits

Starting URL: https://demo.playwright.dev/todomvc

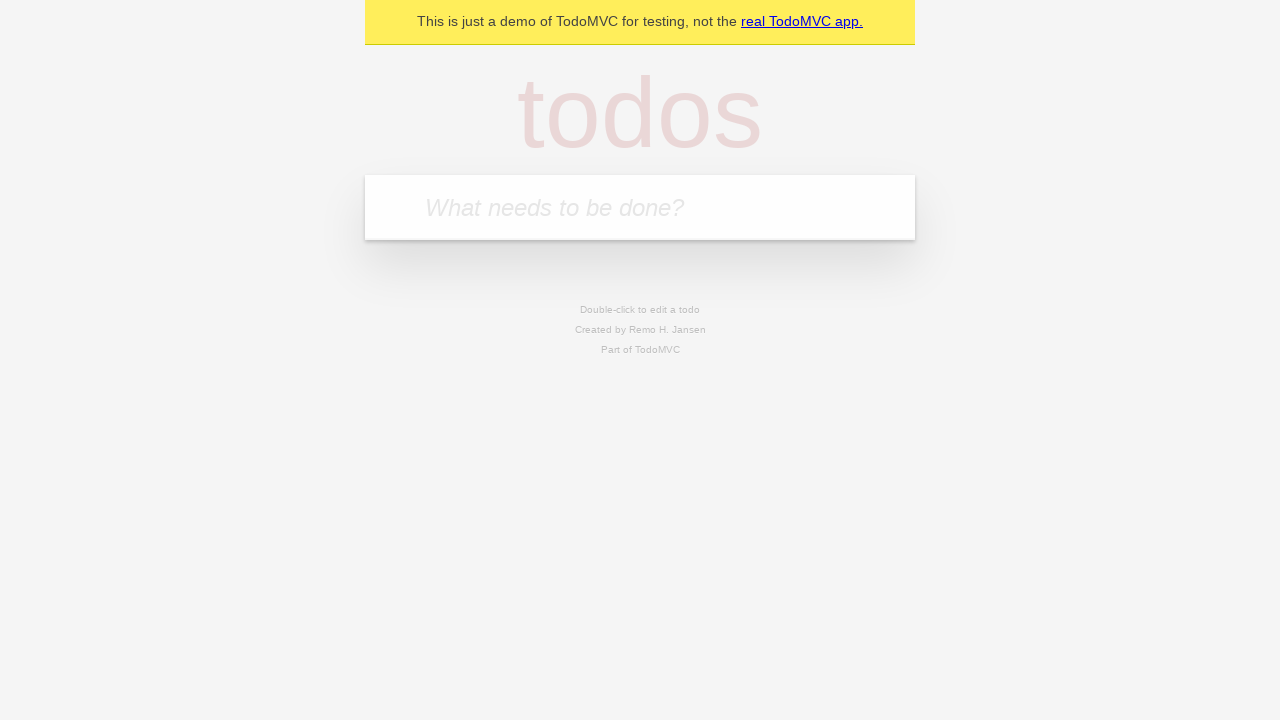

Filled new todo input with 'buy some cheese' on internal:attr=[placeholder="What needs to be done?"i]
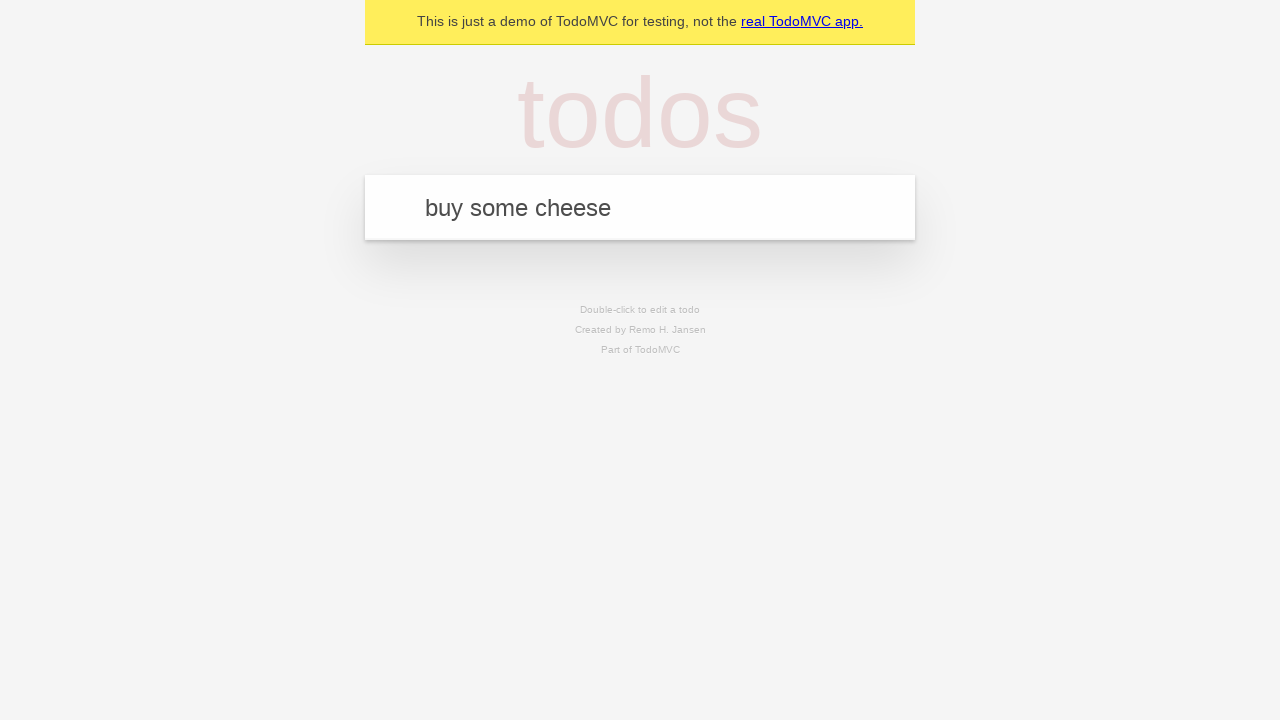

Pressed Enter to create todo item 'buy some cheese' on internal:attr=[placeholder="What needs to be done?"i]
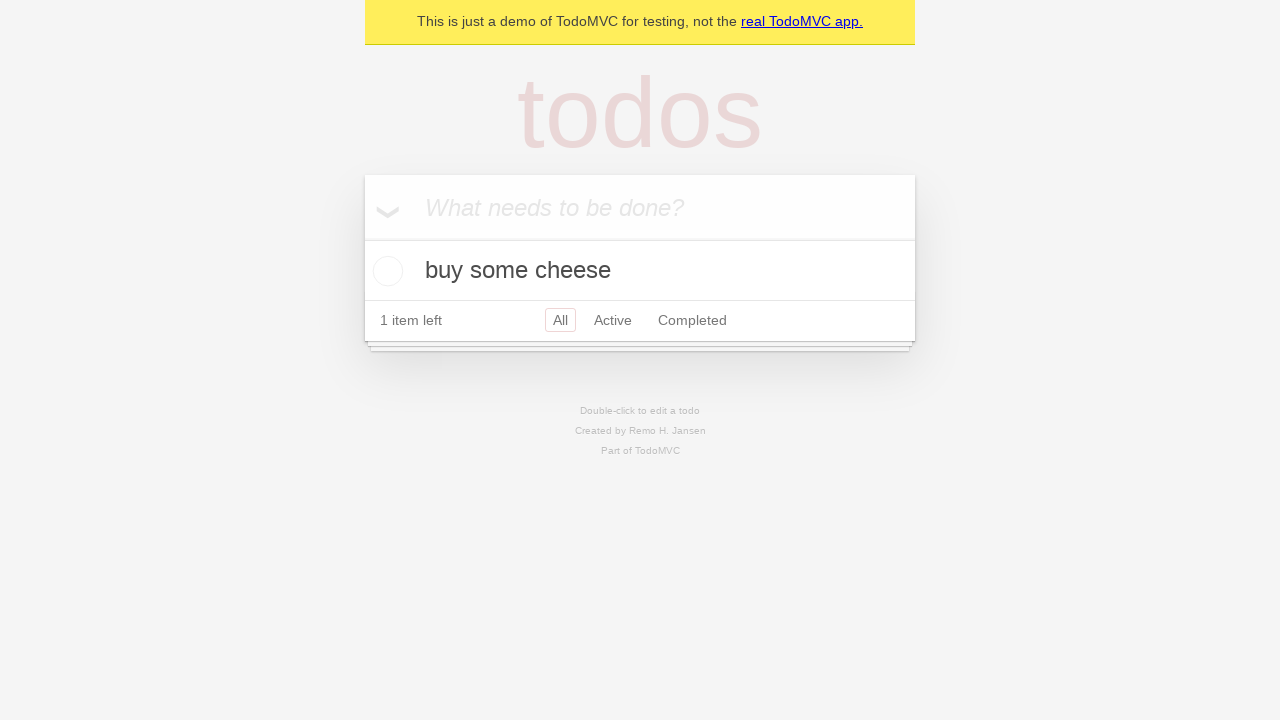

Filled new todo input with 'feed the cat' on internal:attr=[placeholder="What needs to be done?"i]
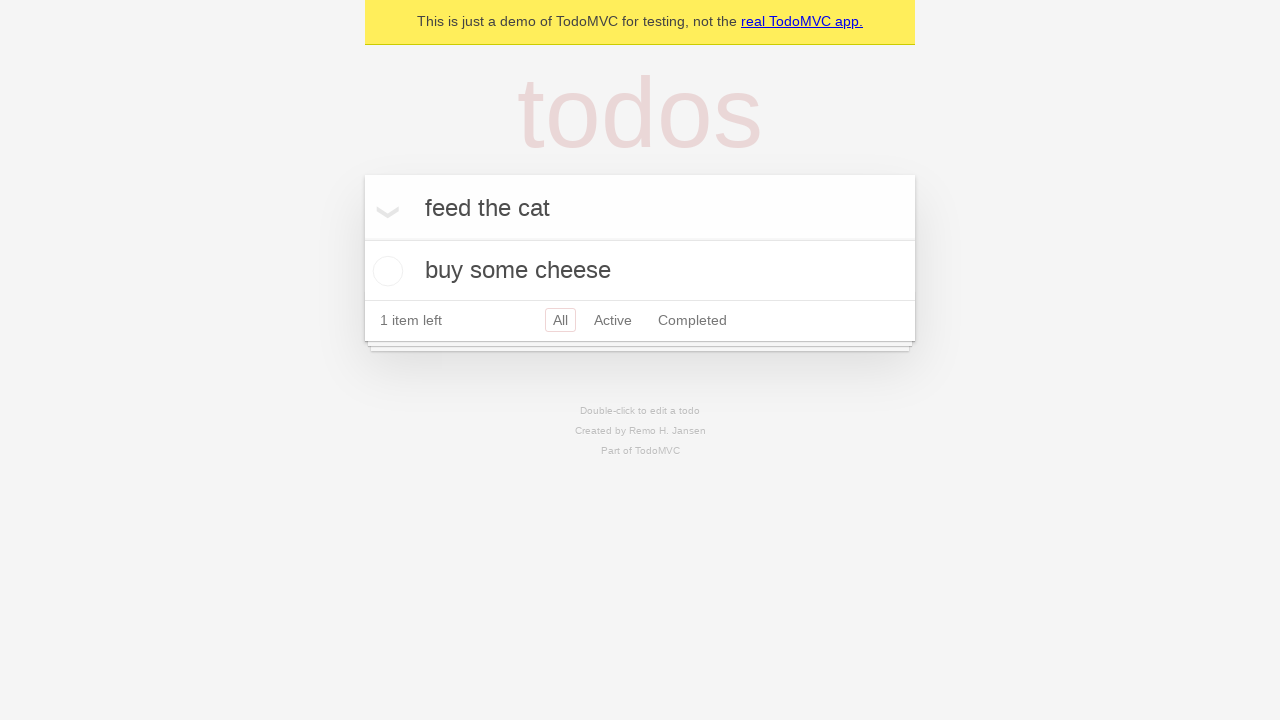

Pressed Enter to create todo item 'feed the cat' on internal:attr=[placeholder="What needs to be done?"i]
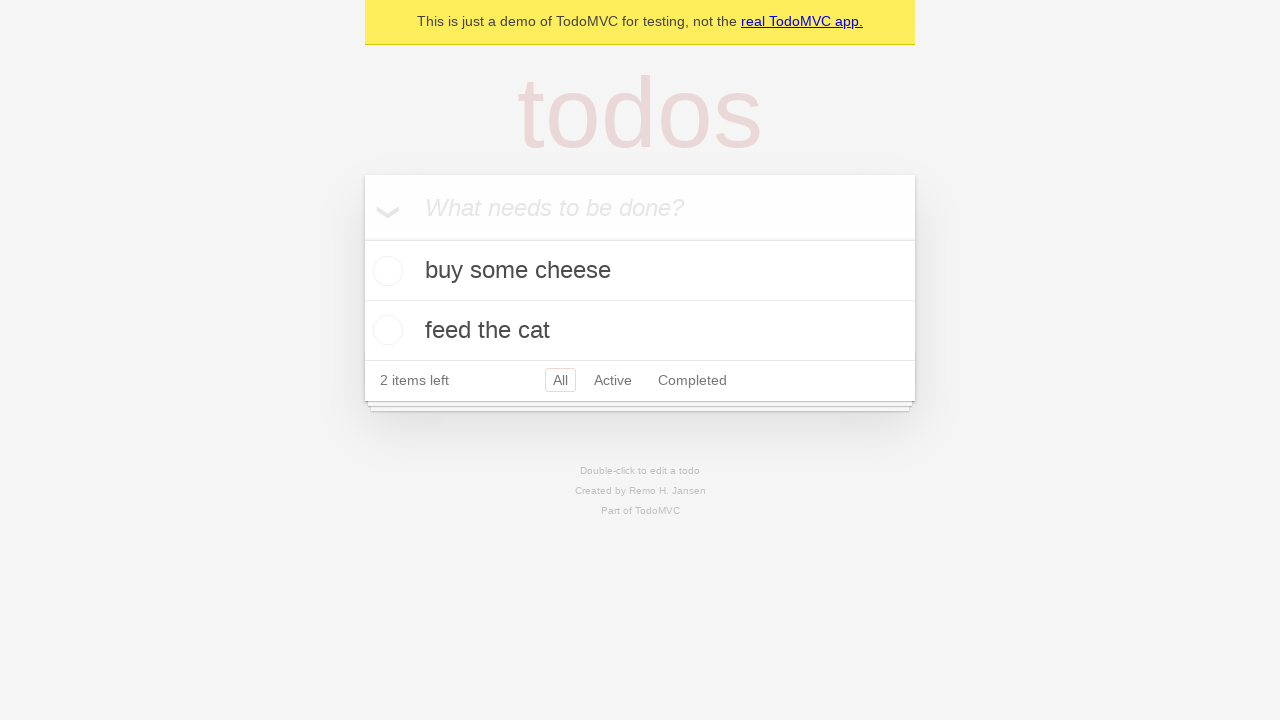

Filled new todo input with 'book a doctors appointment' on internal:attr=[placeholder="What needs to be done?"i]
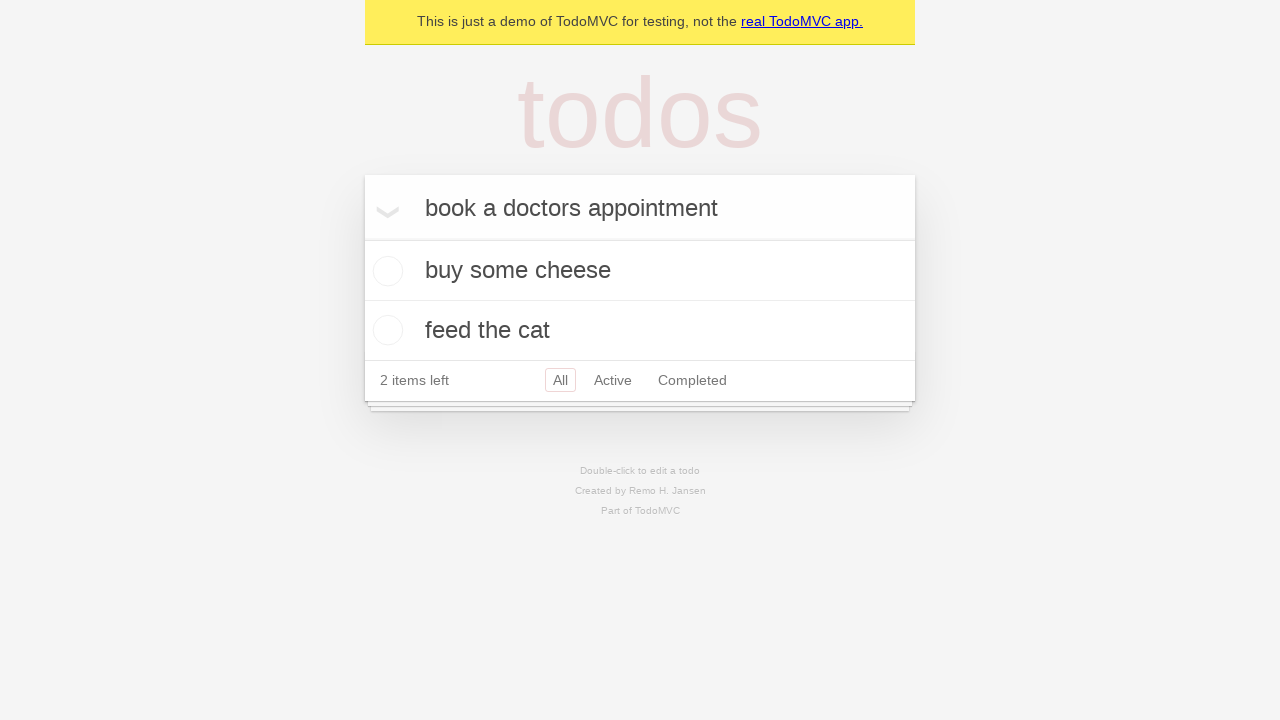

Pressed Enter to create todo item 'book a doctors appointment' on internal:attr=[placeholder="What needs to be done?"i]
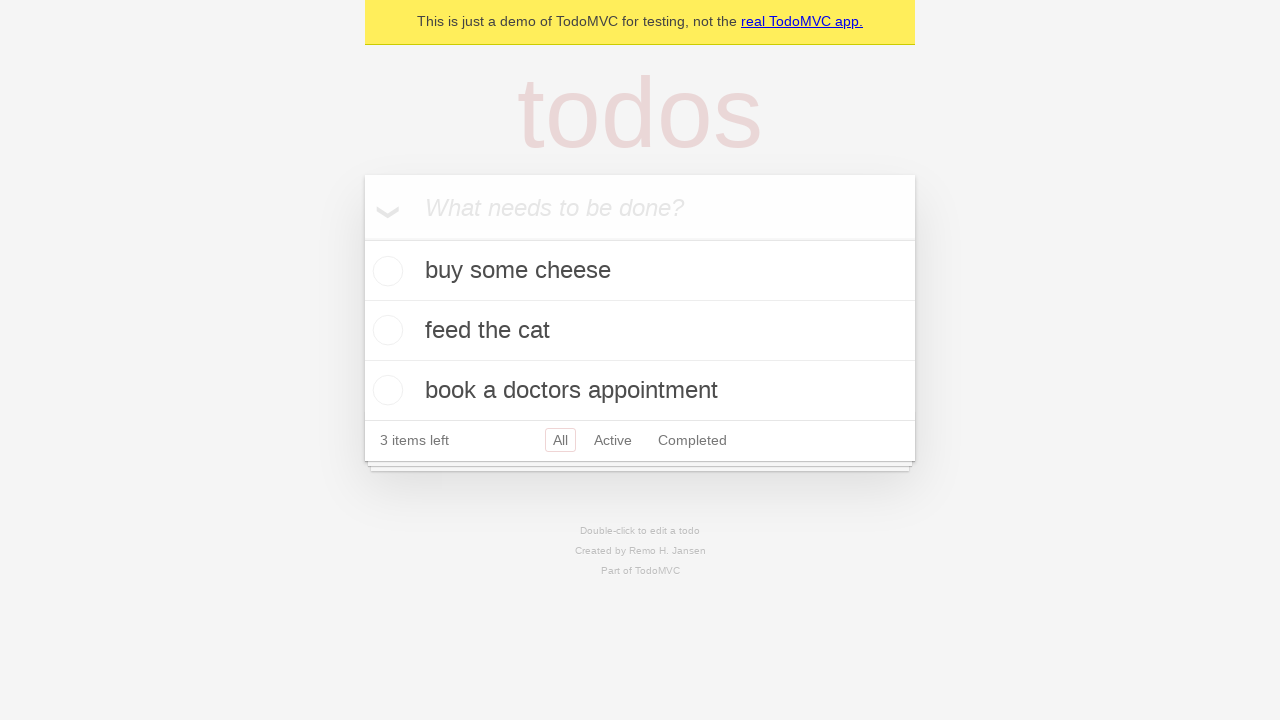

Double-clicked second todo item to enter edit mode at (640, 331) on internal:testid=[data-testid="todo-item"s] >> nth=1
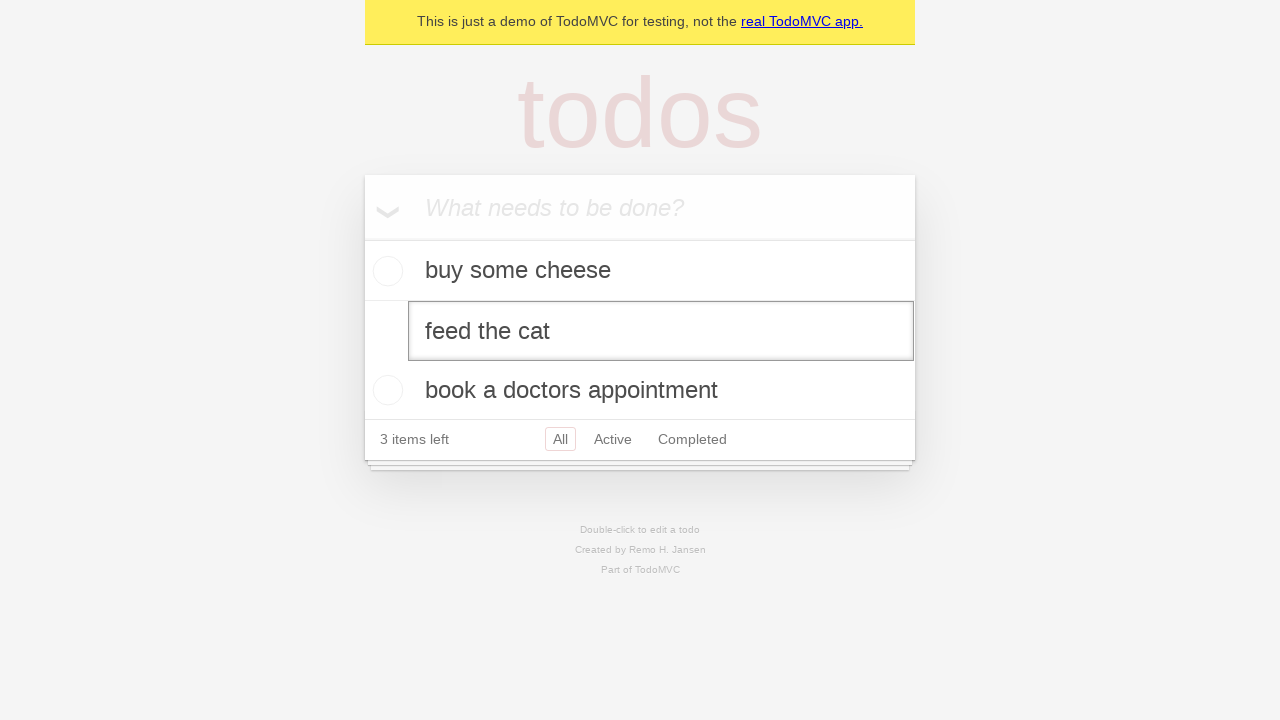

Filled edit textbox with text containing leading and trailing whitespace on internal:testid=[data-testid="todo-item"s] >> nth=1 >> internal:role=textbox[nam
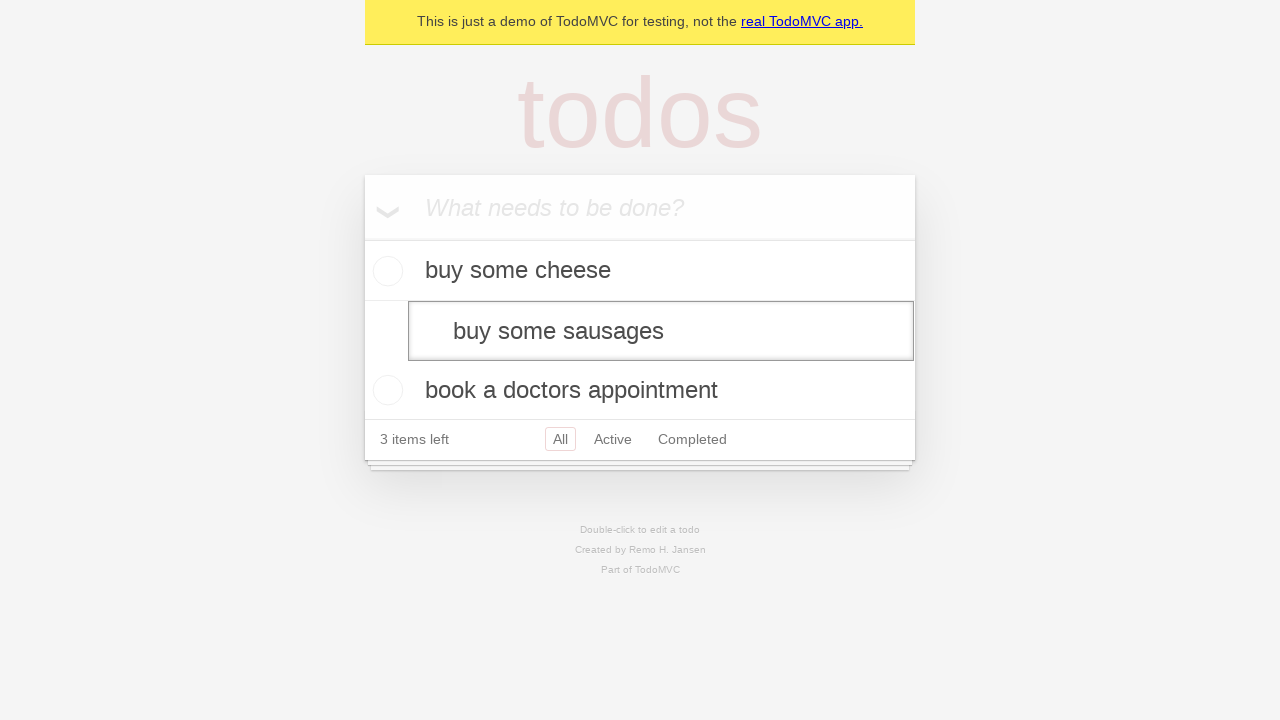

Pressed Enter to save edited todo item, verifying text is trimmed on internal:testid=[data-testid="todo-item"s] >> nth=1 >> internal:role=textbox[nam
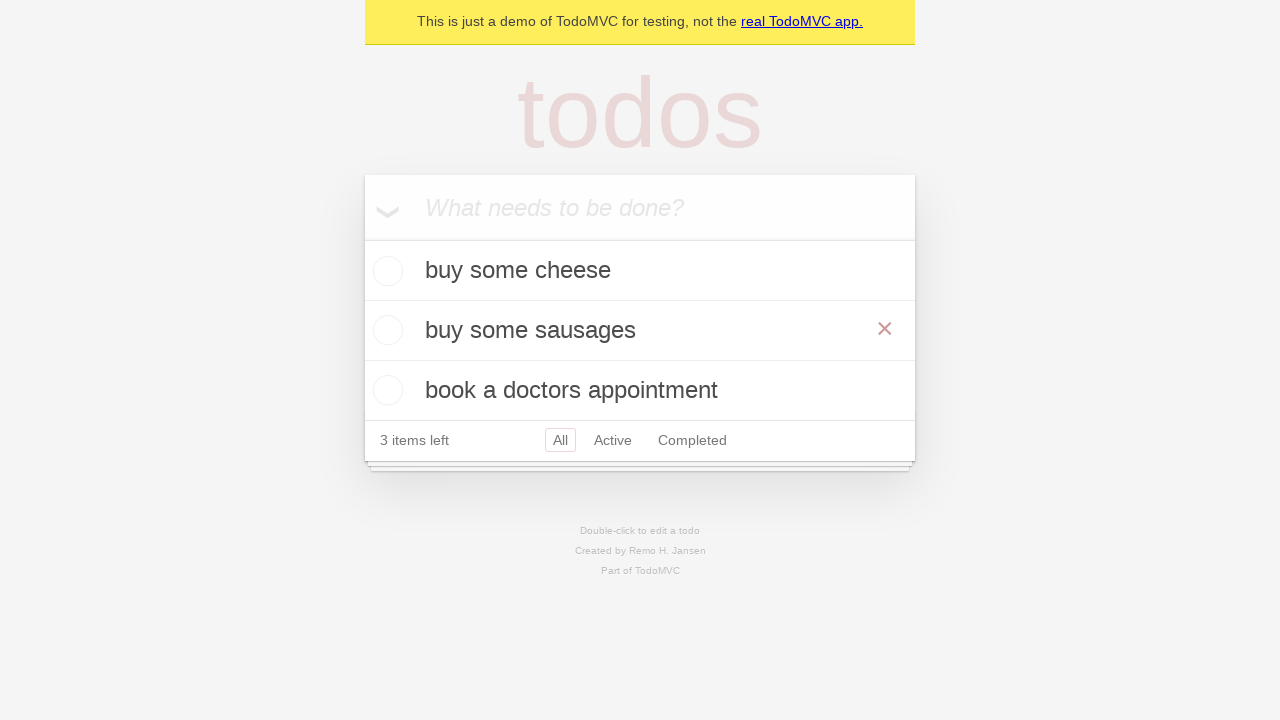

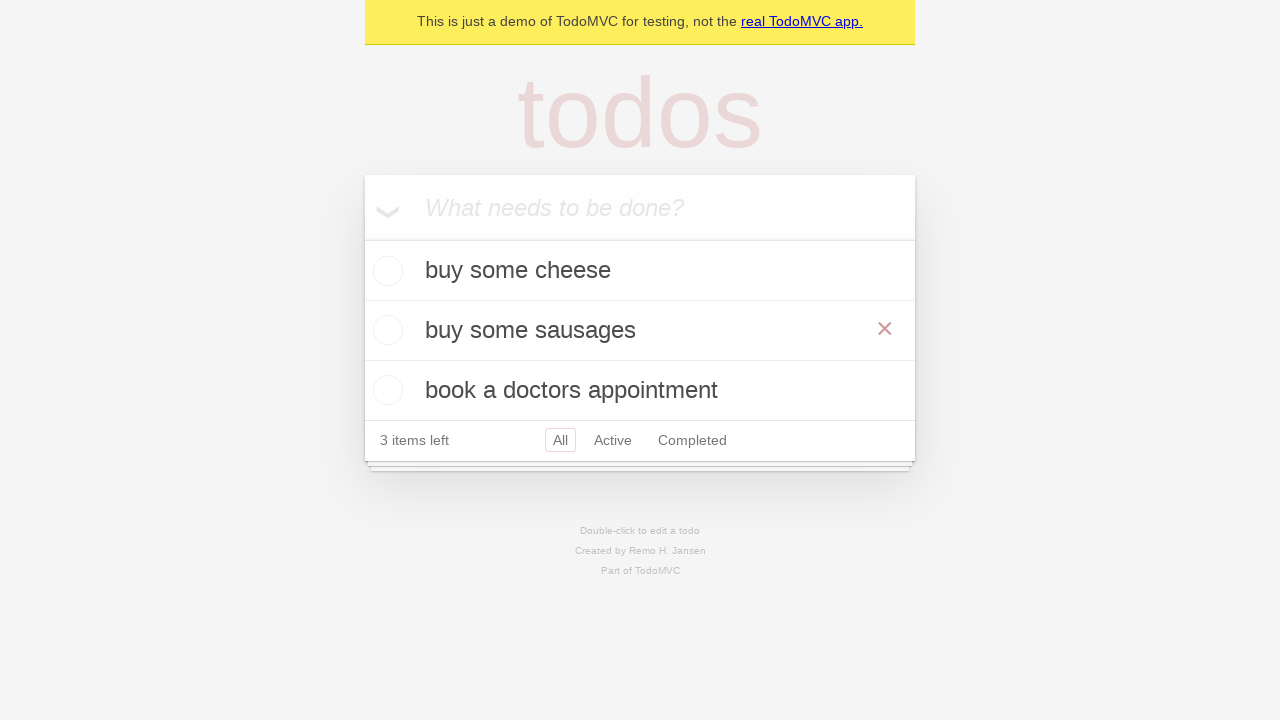